Tests if telephone tab is present on the page

Starting URL: https://b2c.passport.rt.ru

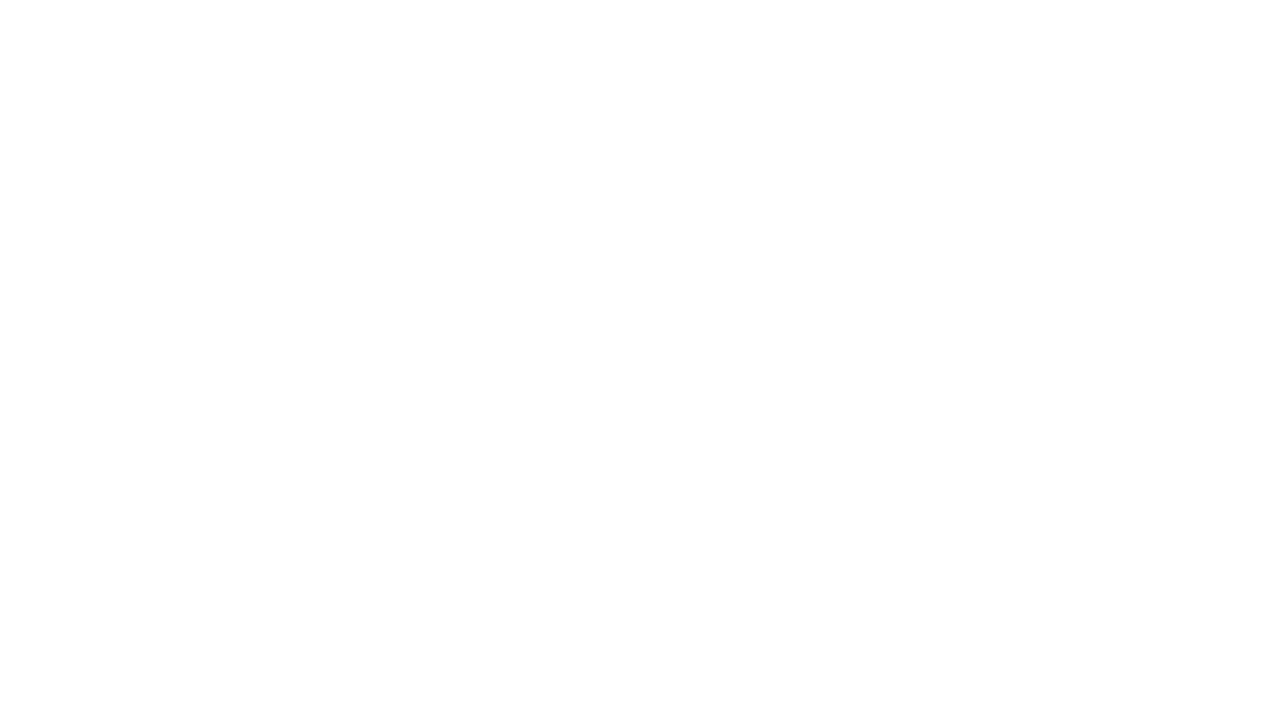

Waited for telephone tab to be present on the page
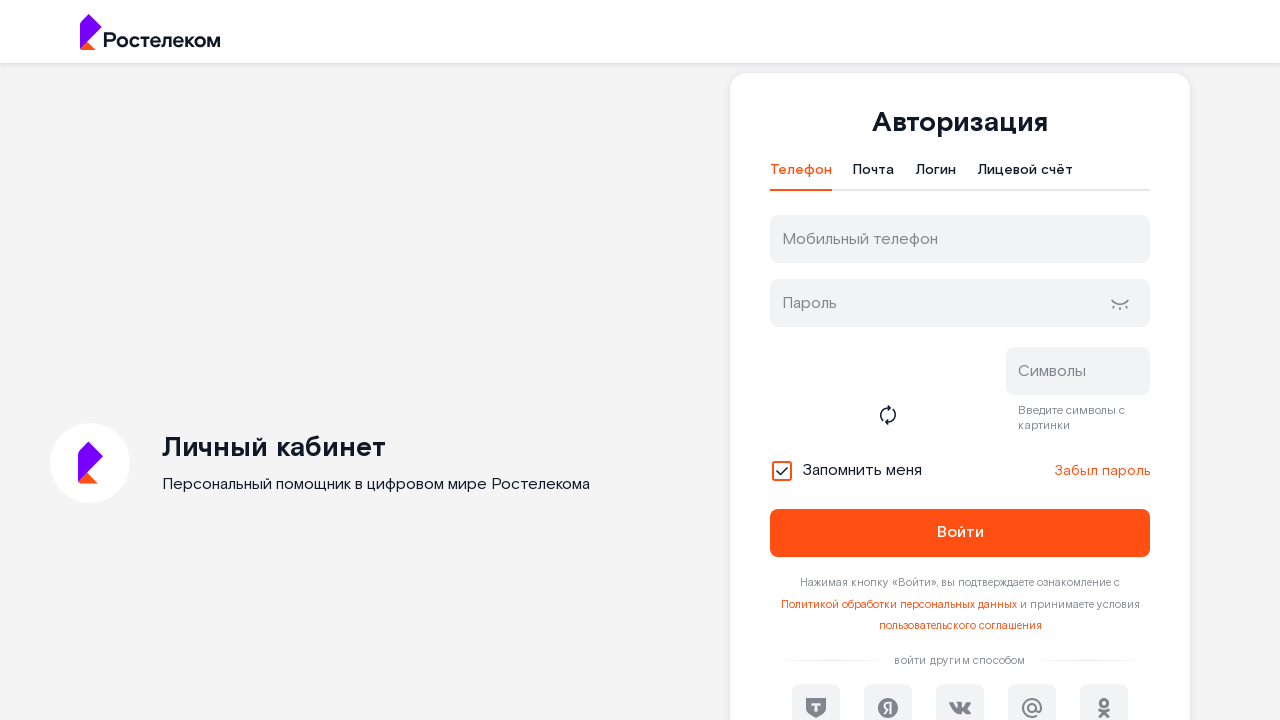

Retrieved text content from telephone tab
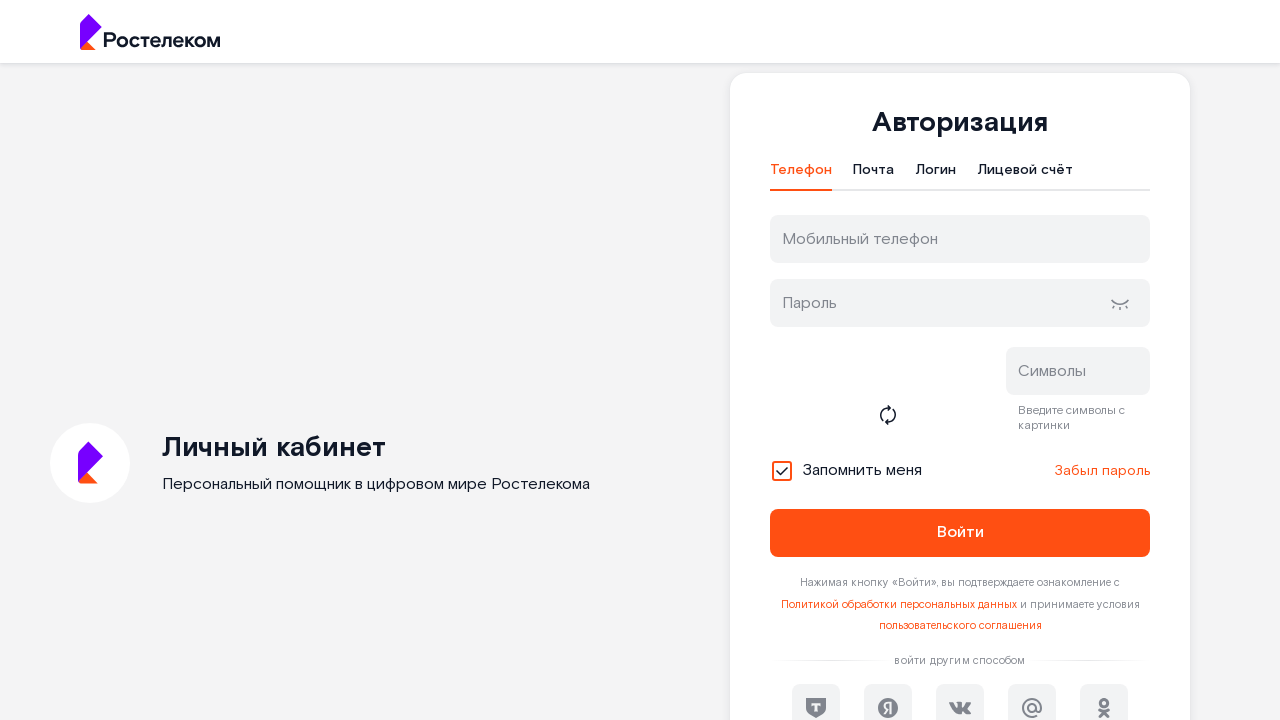

Verified telephone tab displays 'Телефон' text
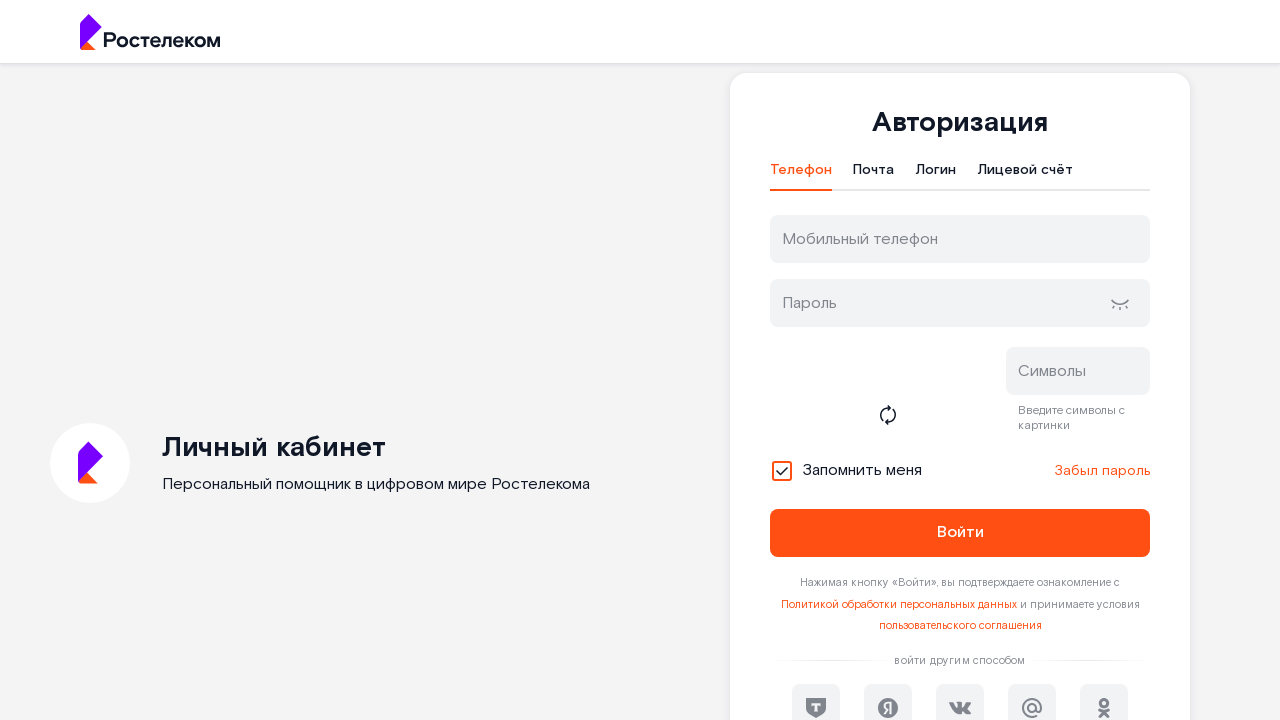

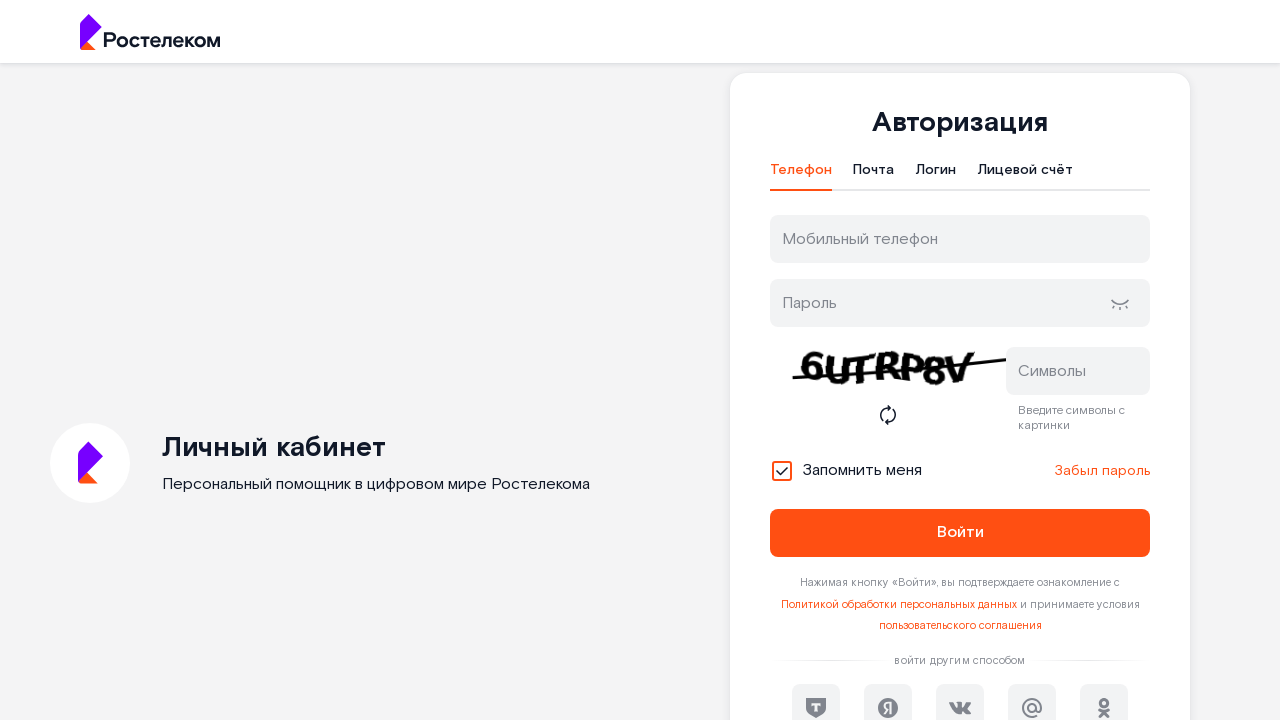